Tests navigation to the campus map page on BSTU university website by clicking the "Схема кампуса" (Campus Map) link and verifying the map content is displayed.

Starting URL: https://www.bstu.ru

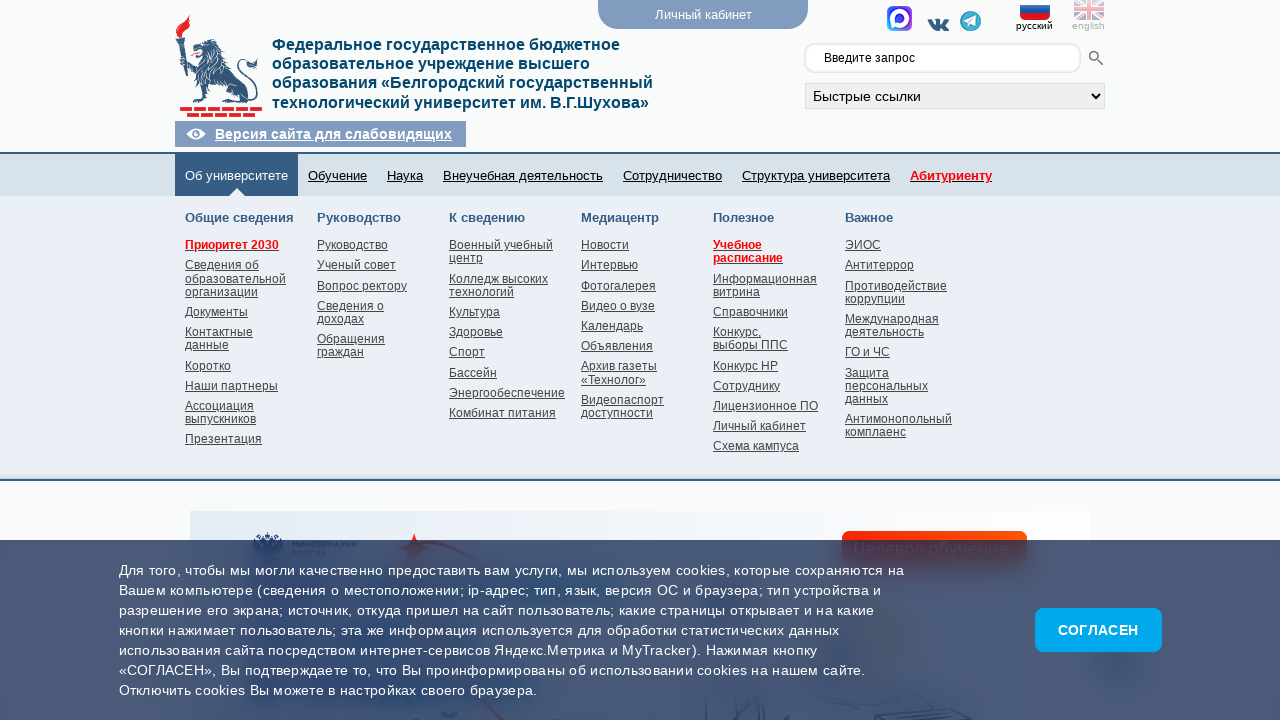

Clicked on 'Схема кампуса' (Campus Map) link at (756, 446) on text=Схема кампуса
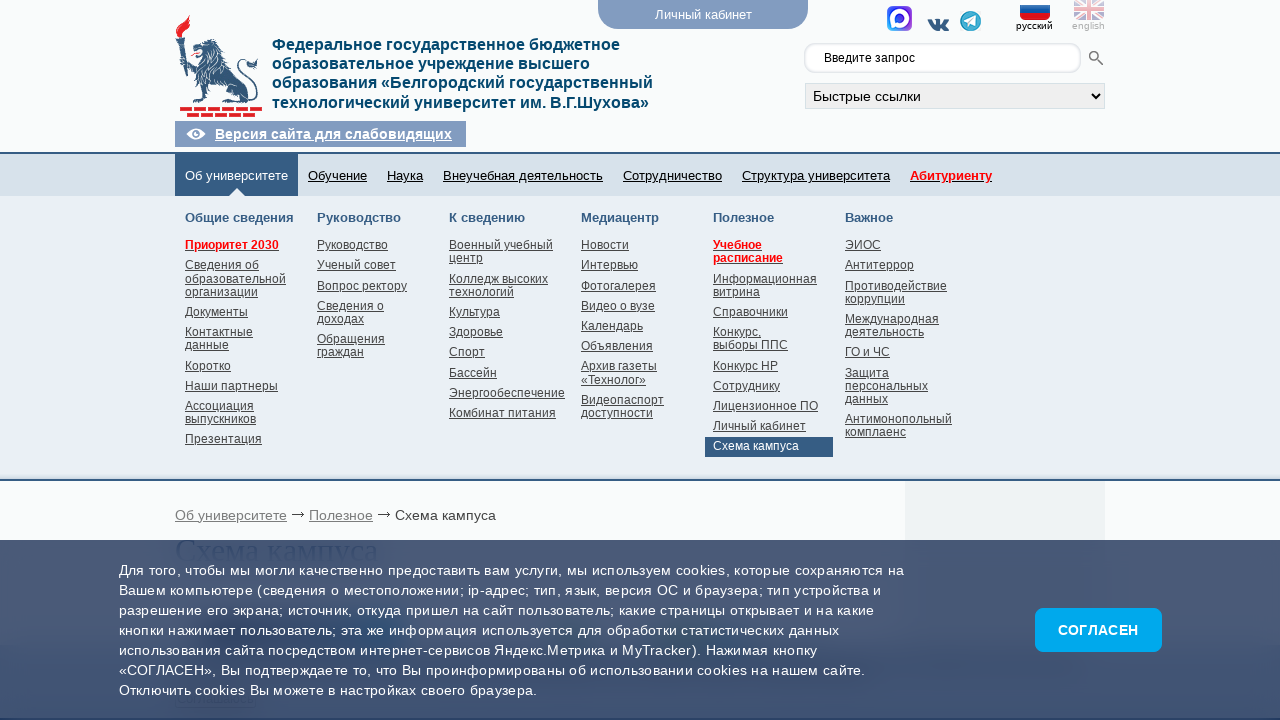

Campus map container became visible
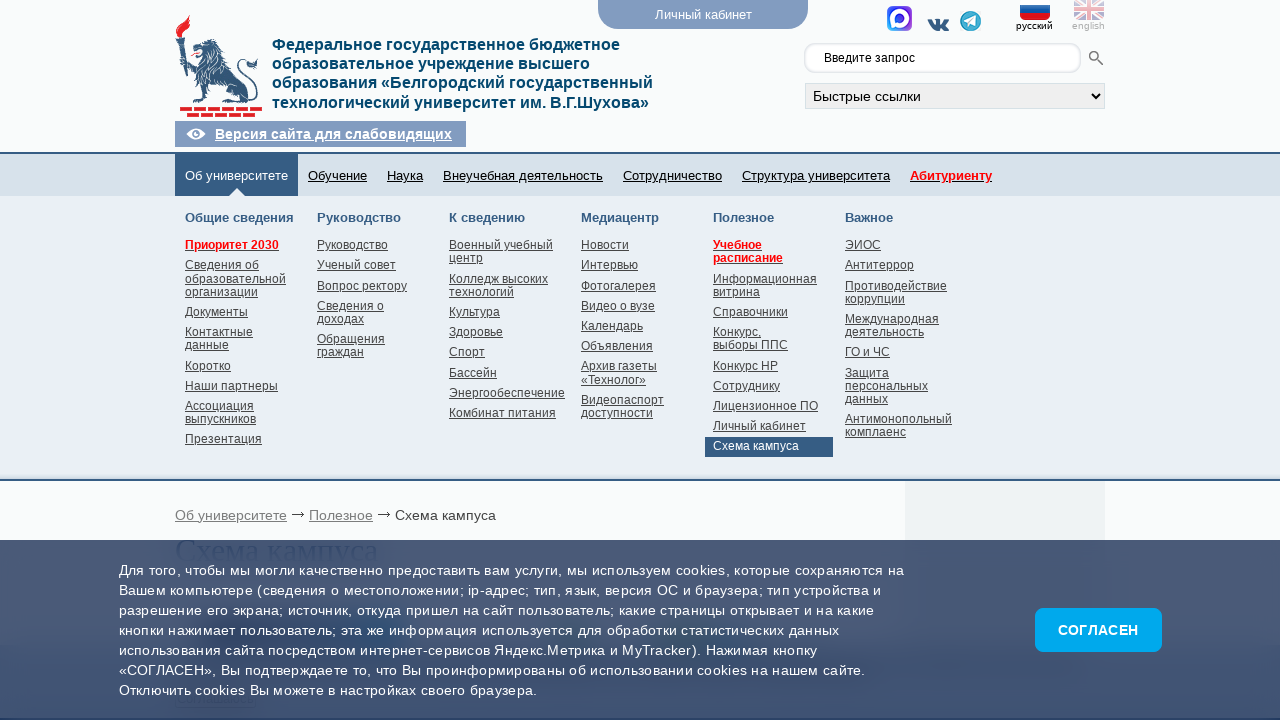

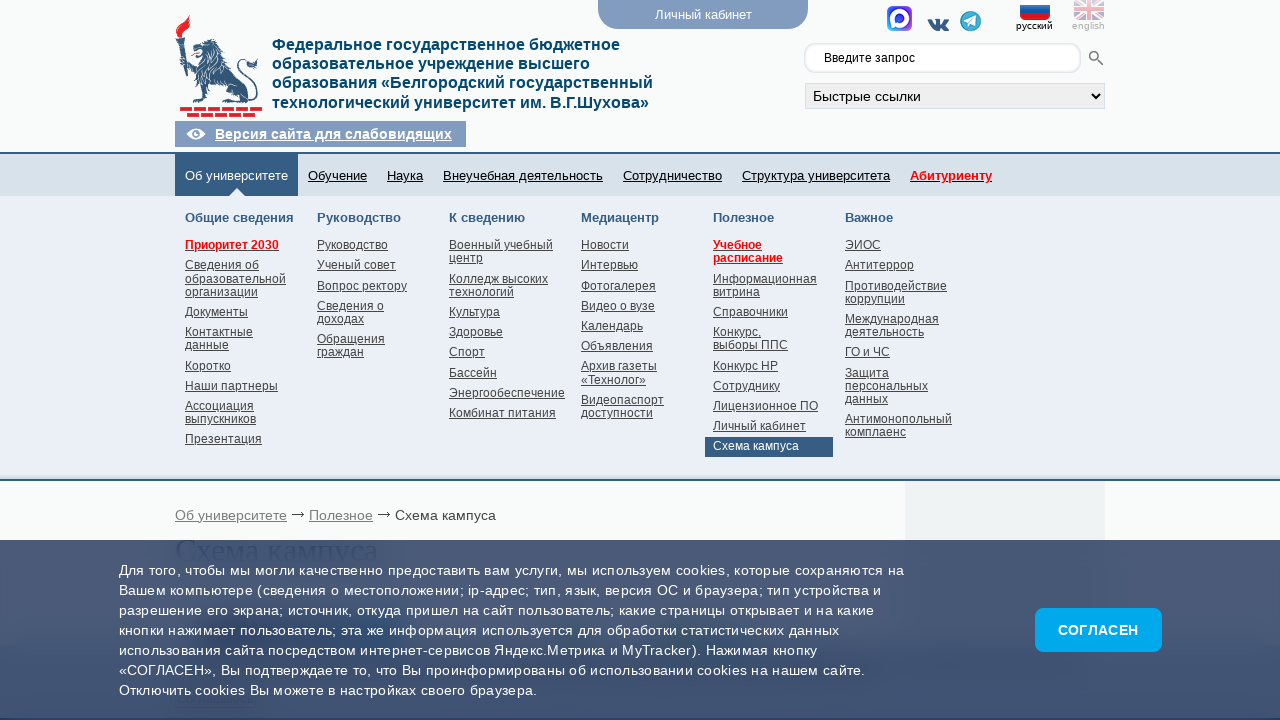